Tests Python.org website navigation by clicking Downloads and Documentation links, and performing a search for "pycon"

Starting URL: http://www.python.org

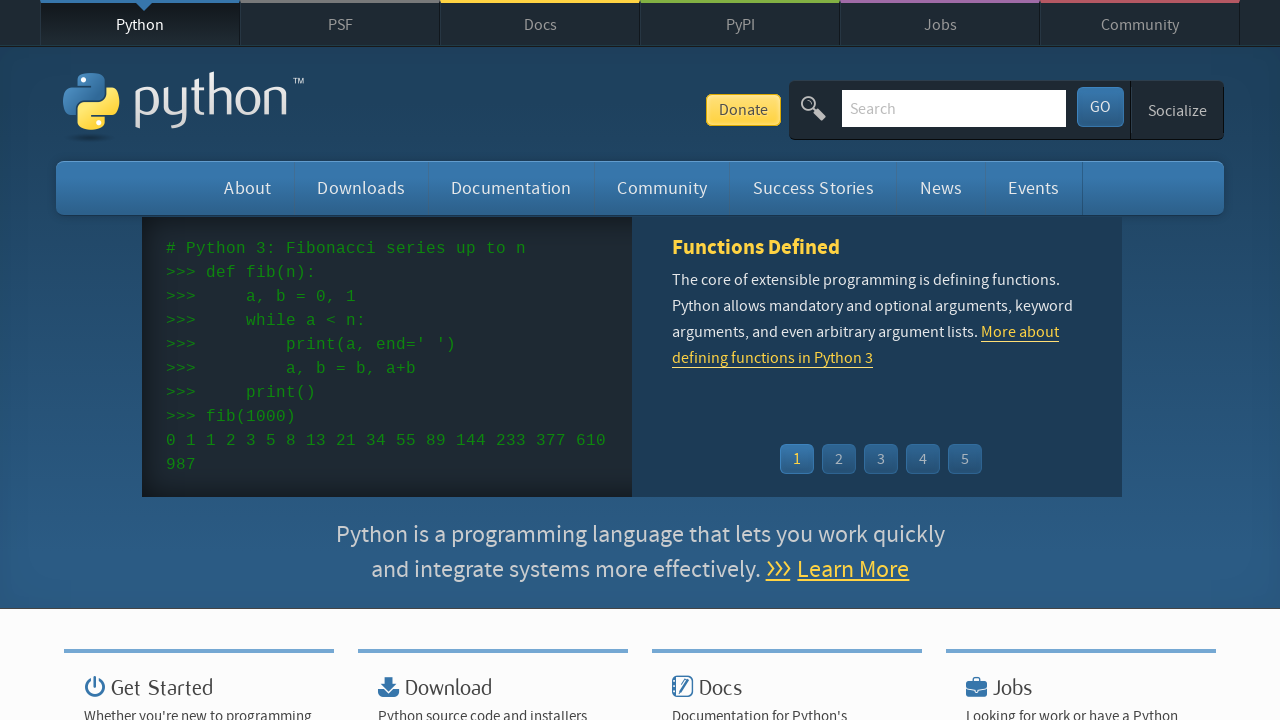

Clicked Downloads link at (361, 188) on text=Downloads
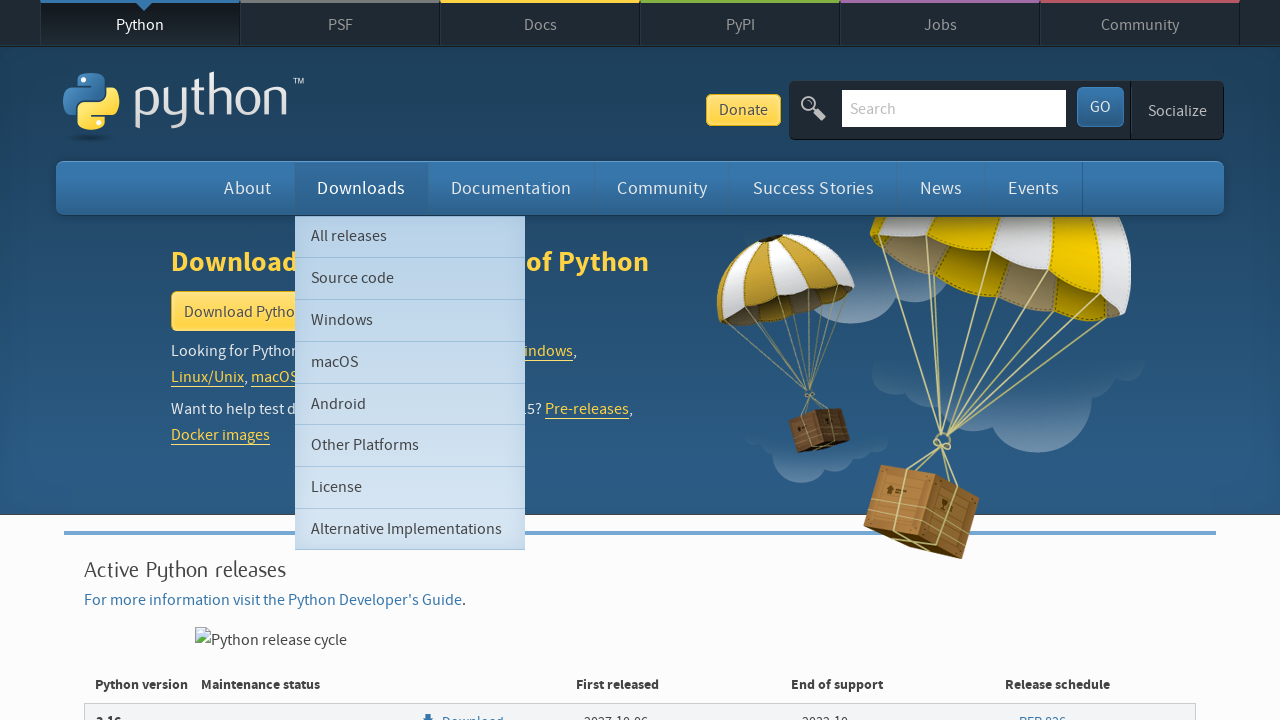

Active Python Releases section loaded
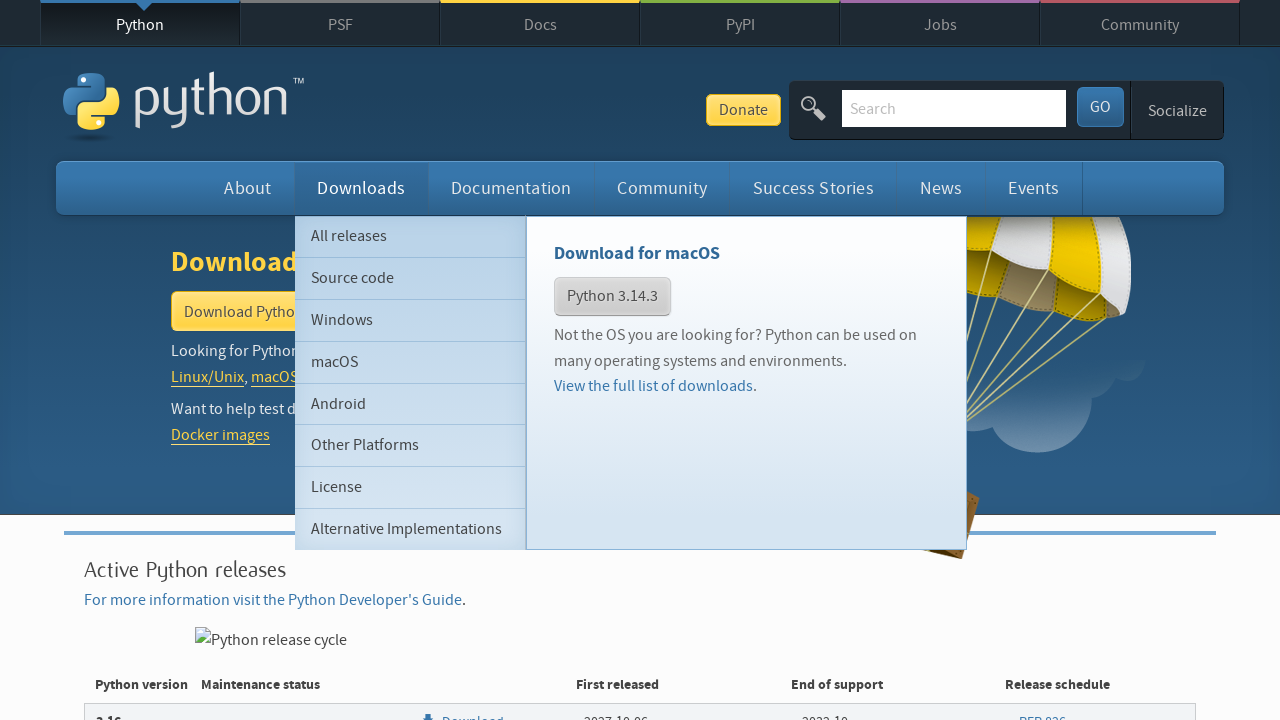

Clicked Documentation link at (511, 188) on text=Documentation
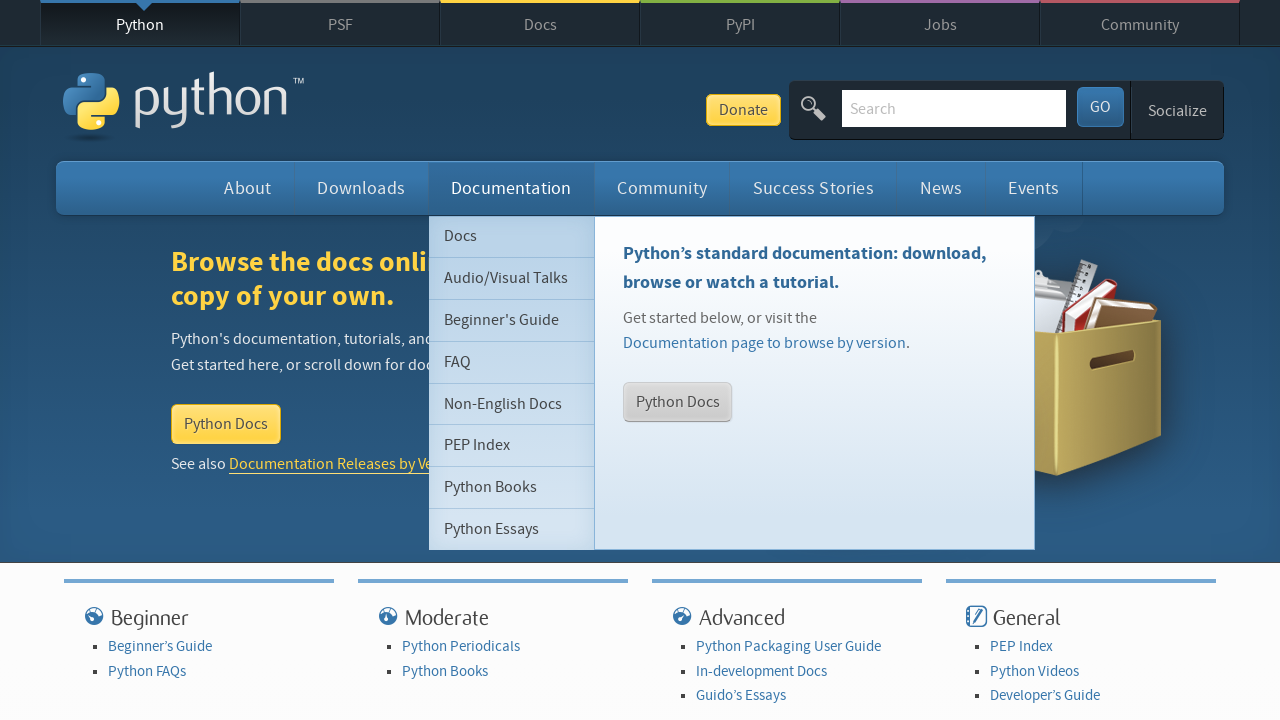

Call-to-action section loaded
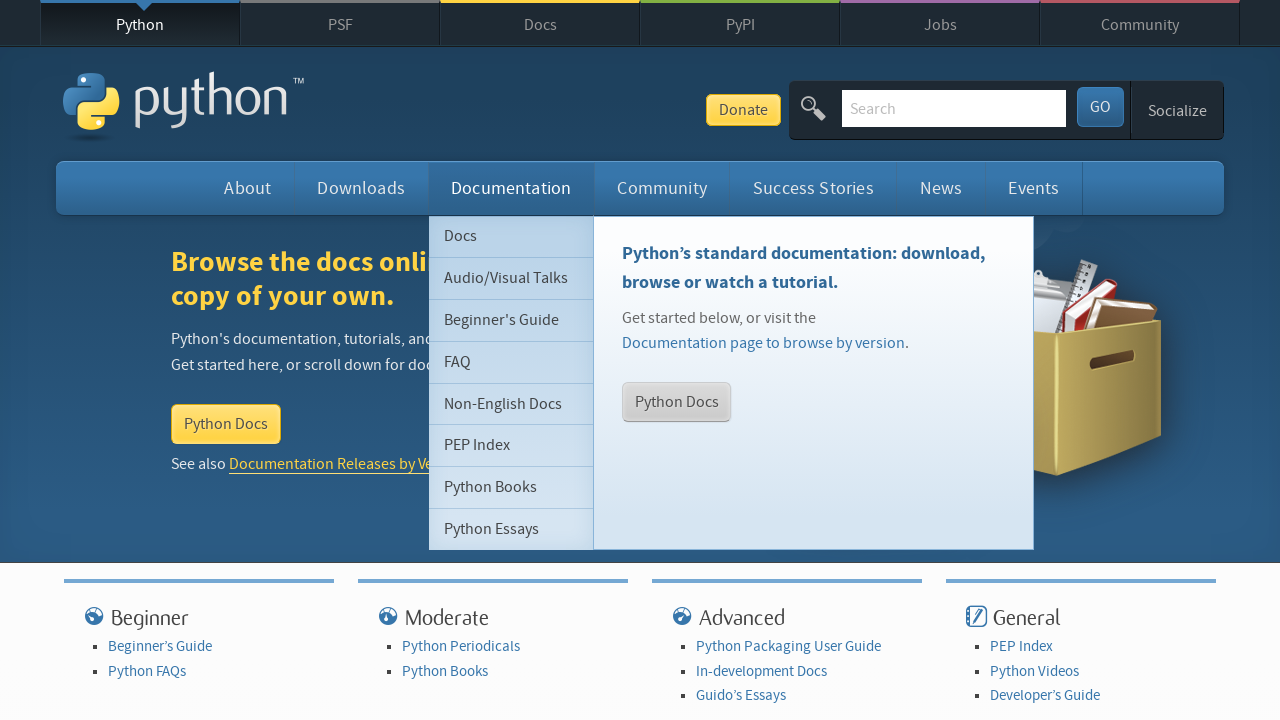

Filled search field with 'pycon' on input[name='q']
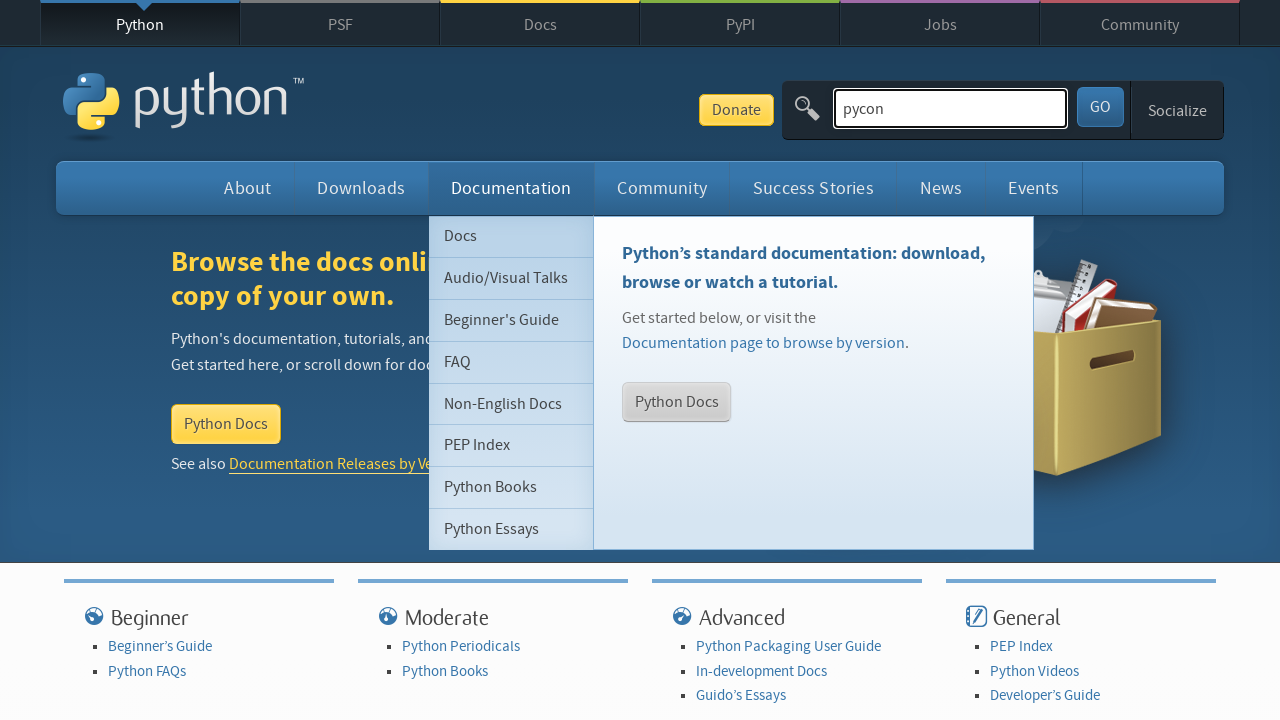

Pressed Enter to search for 'pycon' on input[name='q']
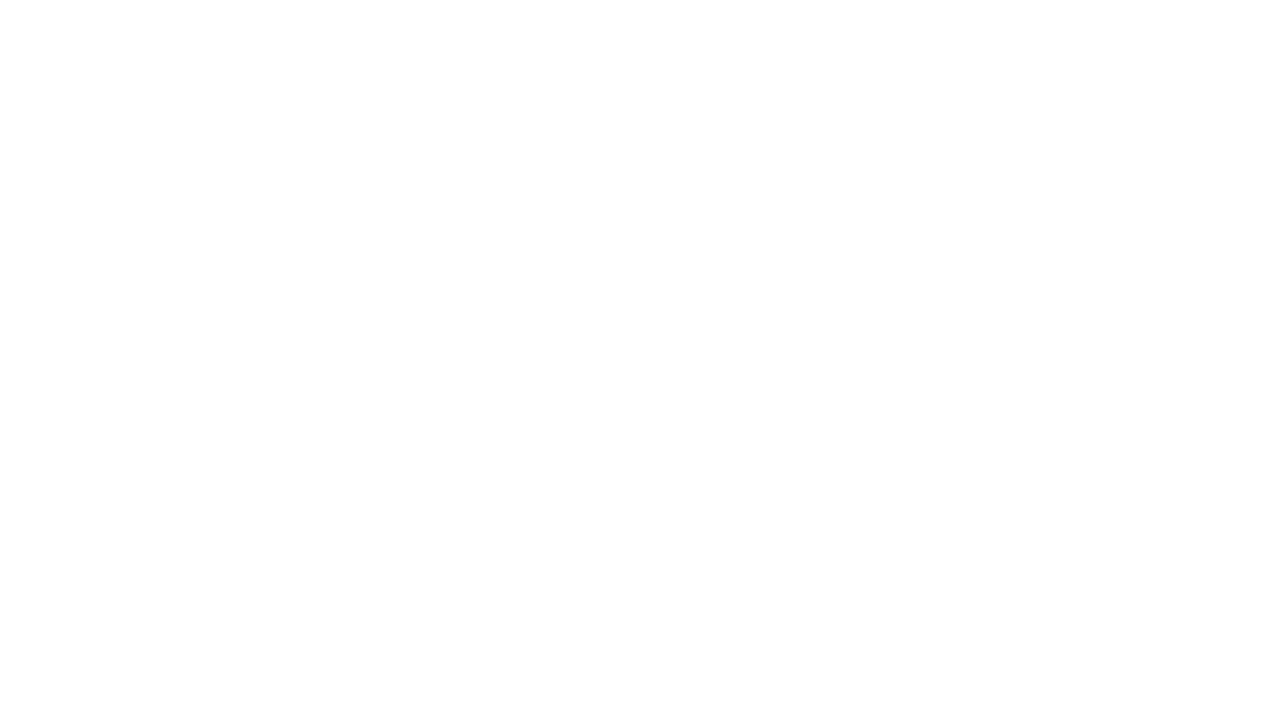

Search results loaded (networkidle)
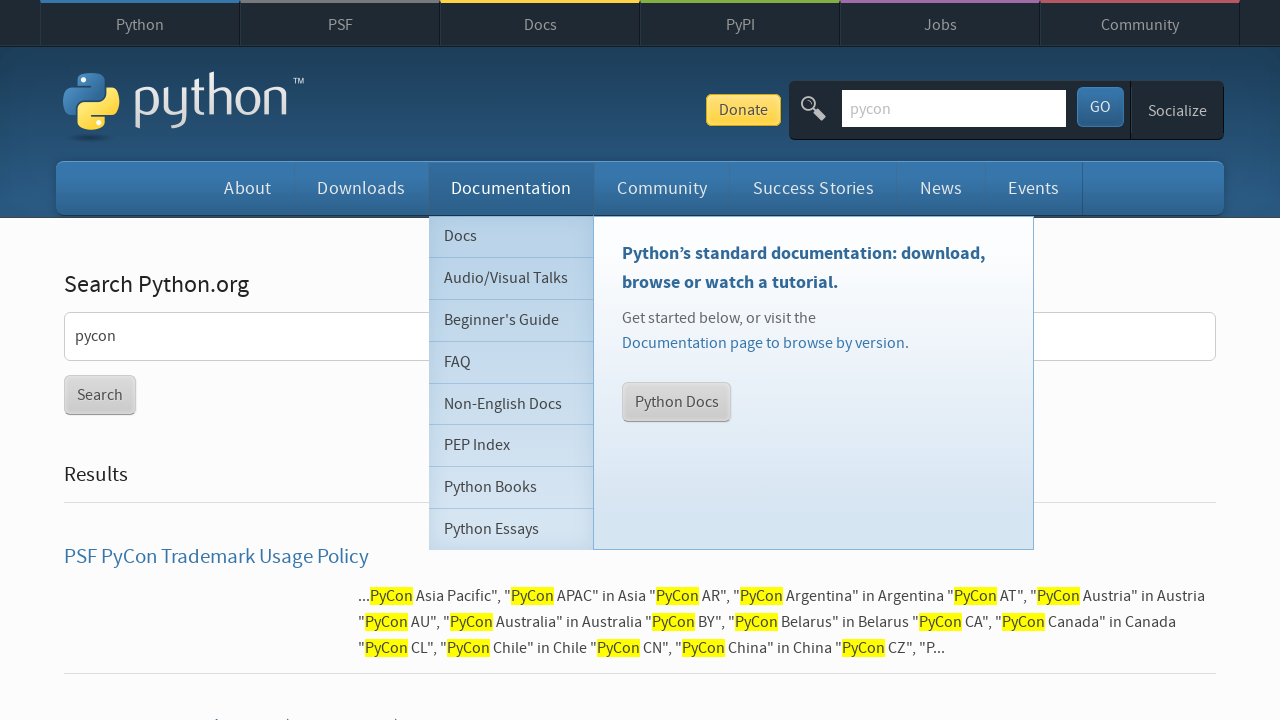

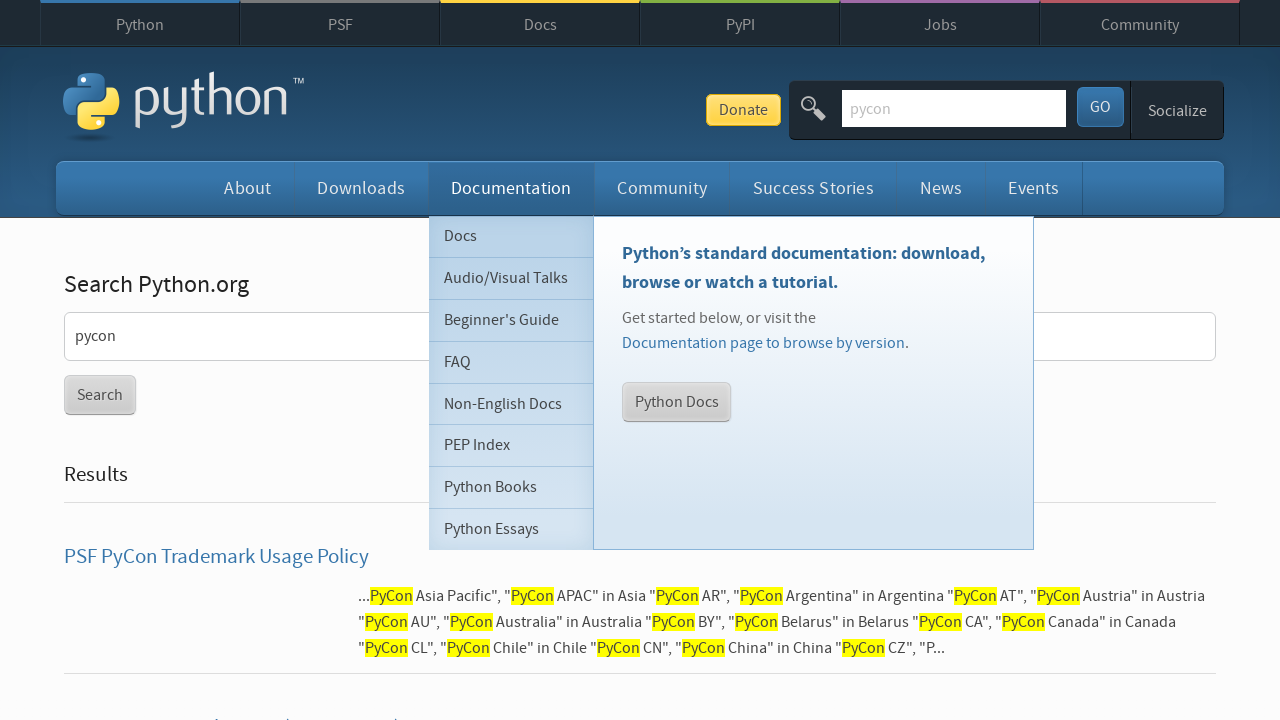